Tests clicking on a Nokia phone product and verifying its price is displayed

Starting URL: https://www.demoblaze.com/

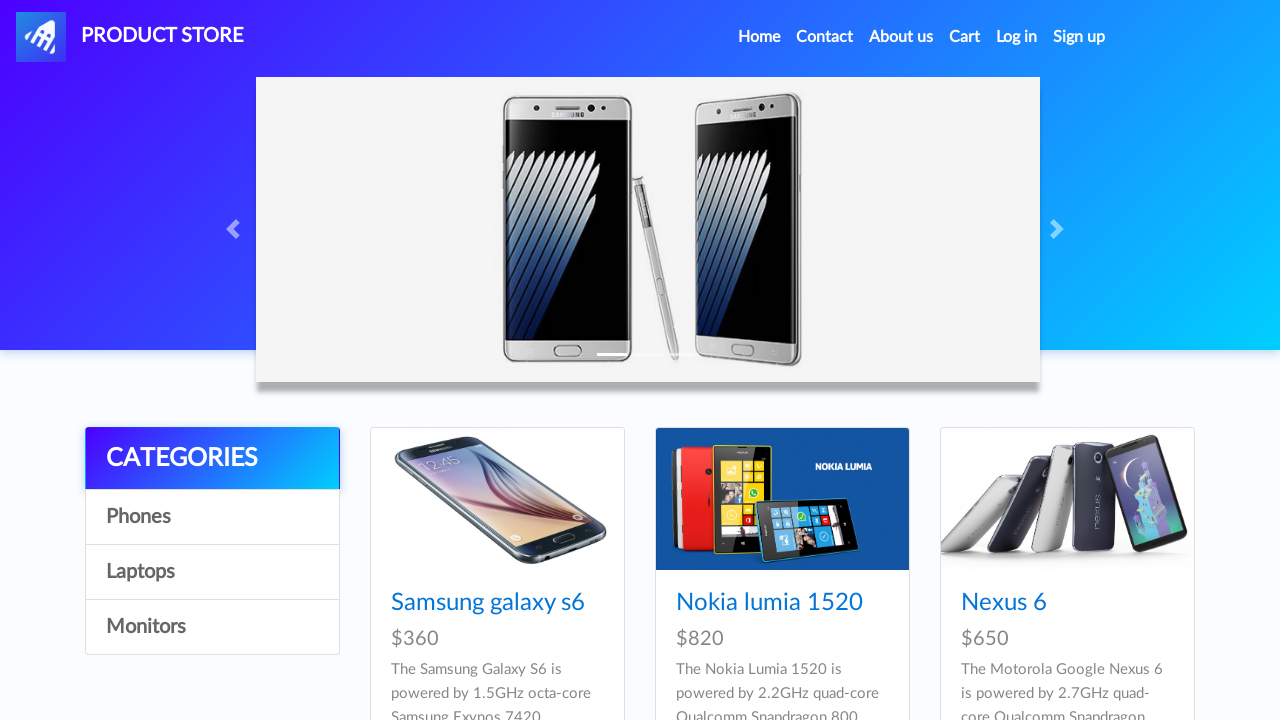

Waited for Nokia phone product link to load
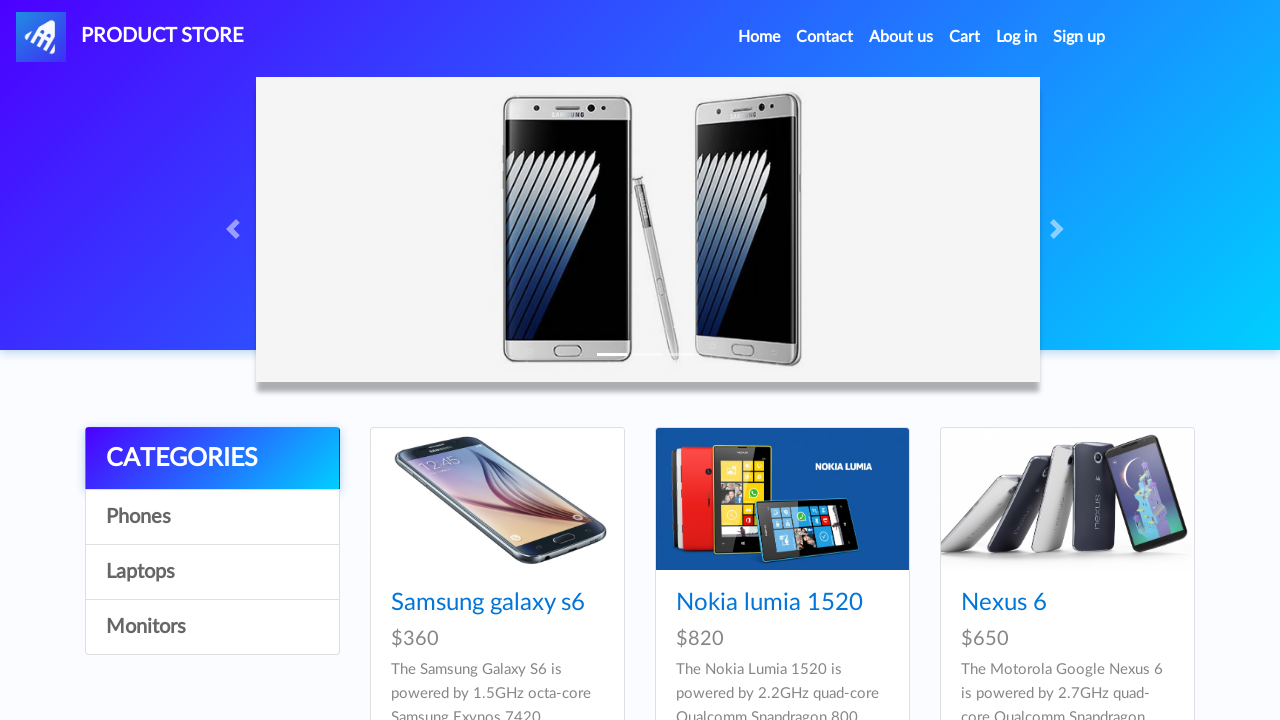

Clicked on Nokia phone product at (782, 499) on a[href='prod.html?idp_=2']
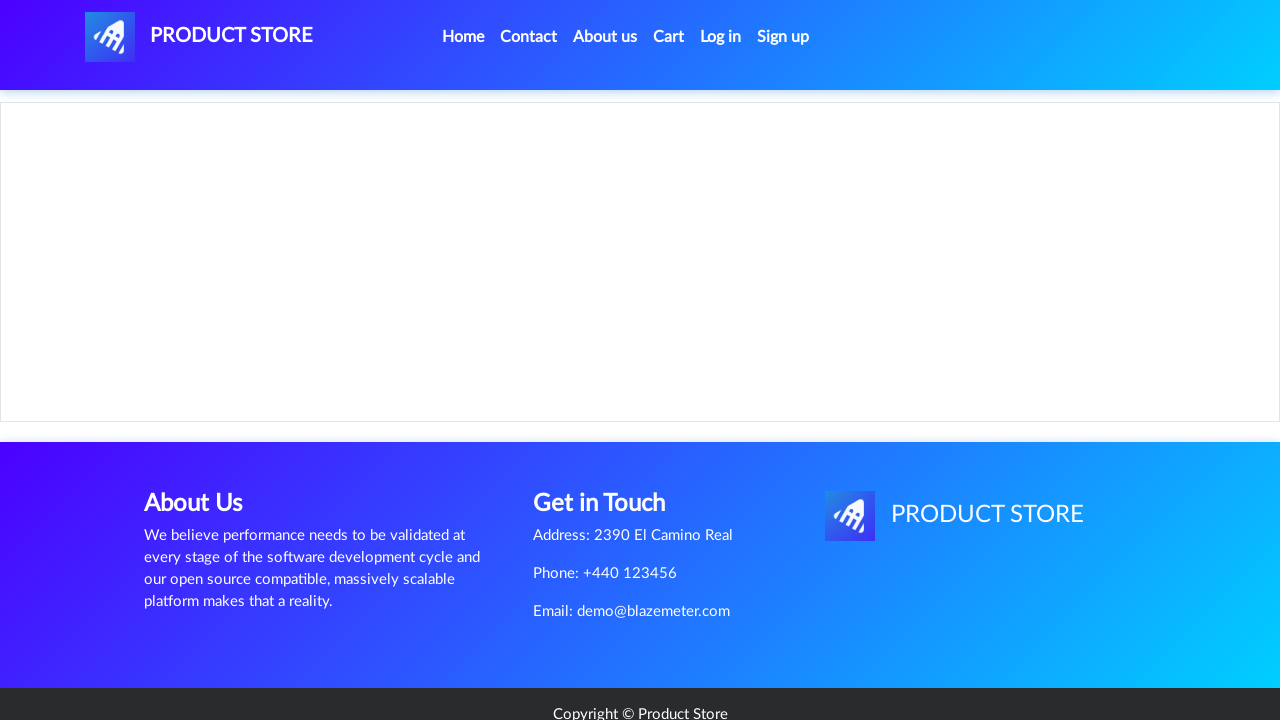

Waited for price to be displayed on product page
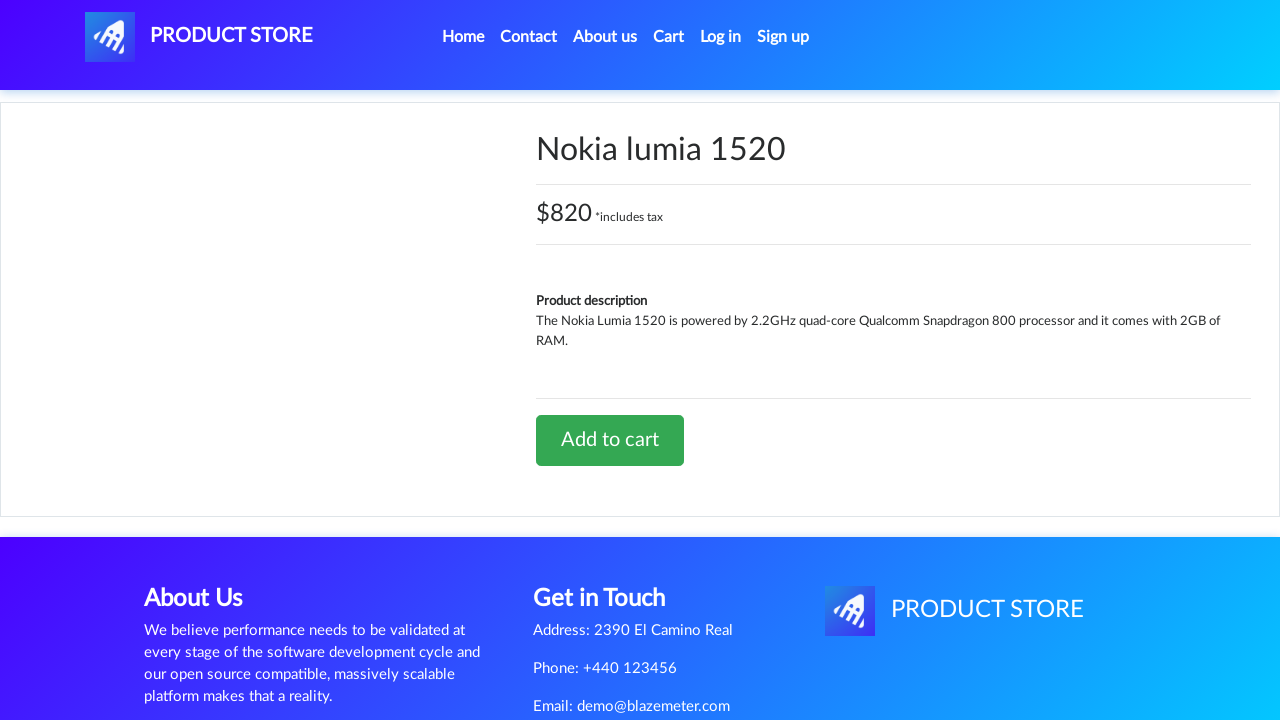

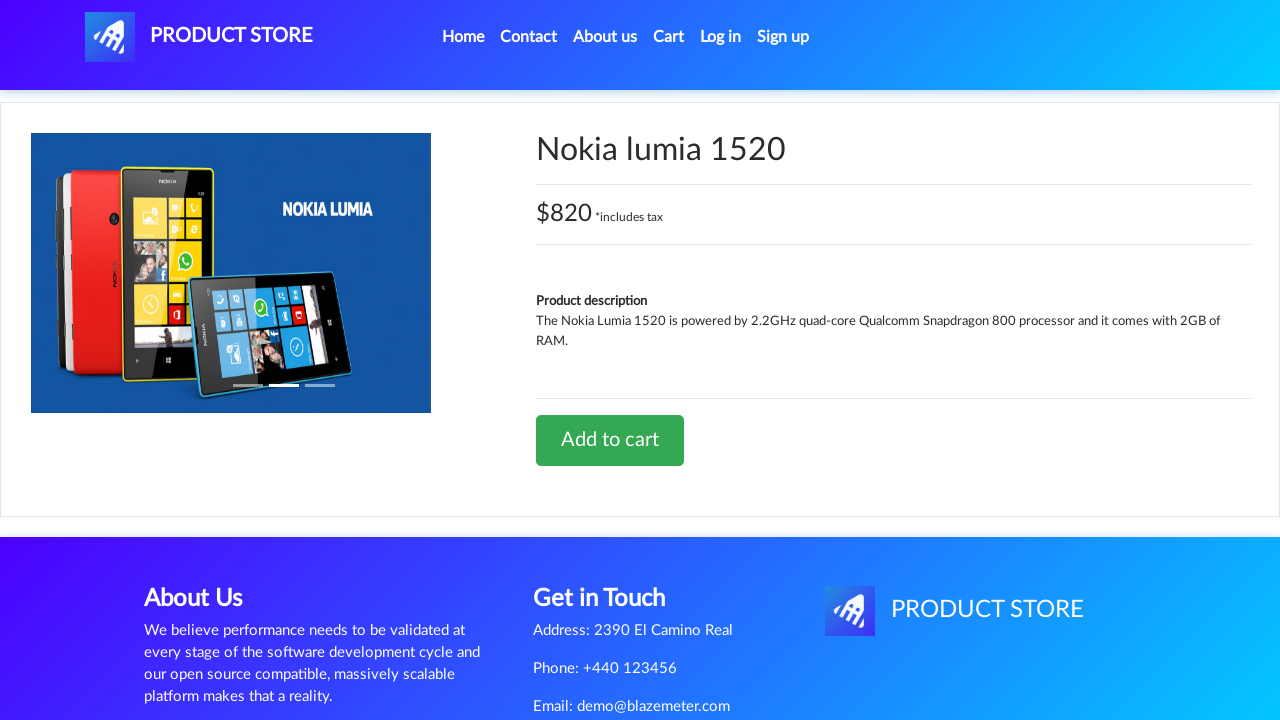